Tests jQuery UI multiple calendar datepicker by clicking the input field to open the calendar widget and selecting the 28th day from the last calendar panel.

Starting URL: http://jqueryui.com/resources/demos/datepicker/multiple-calendars.html

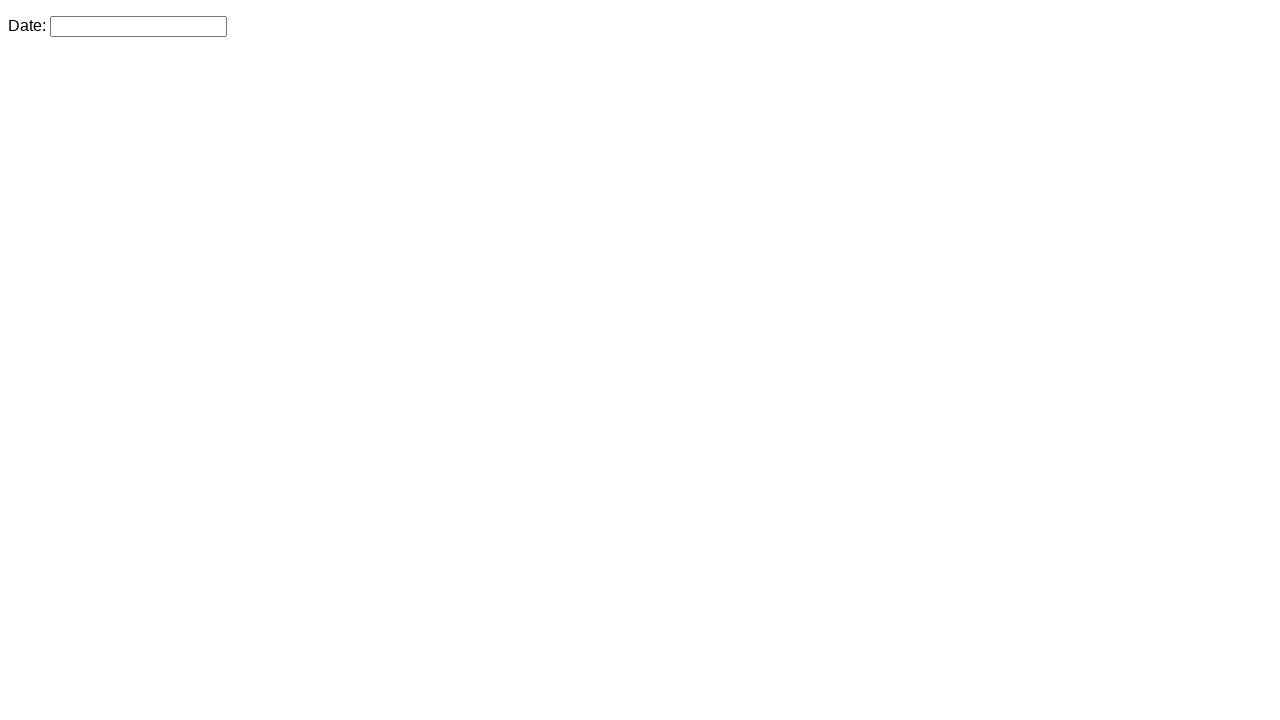

Clicked on the datepicker input field to open the calendar widget at (138, 26) on #datepicker
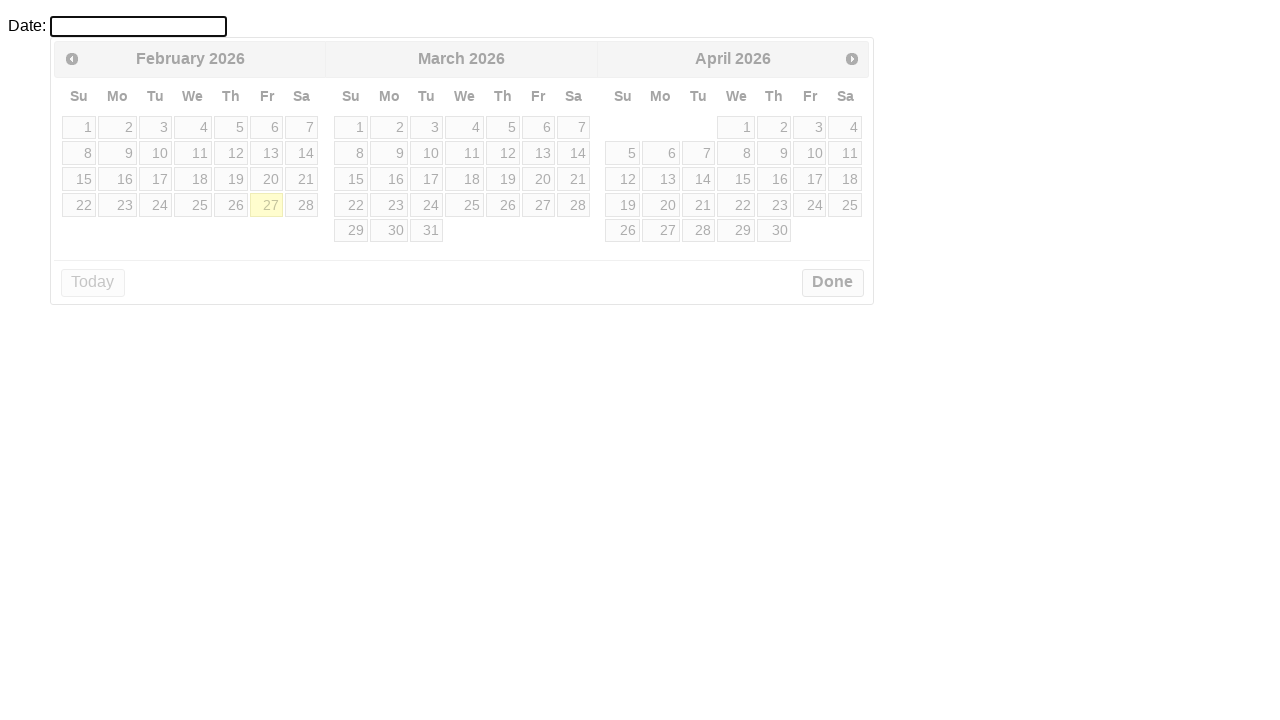

Calendar widget loaded and became visible
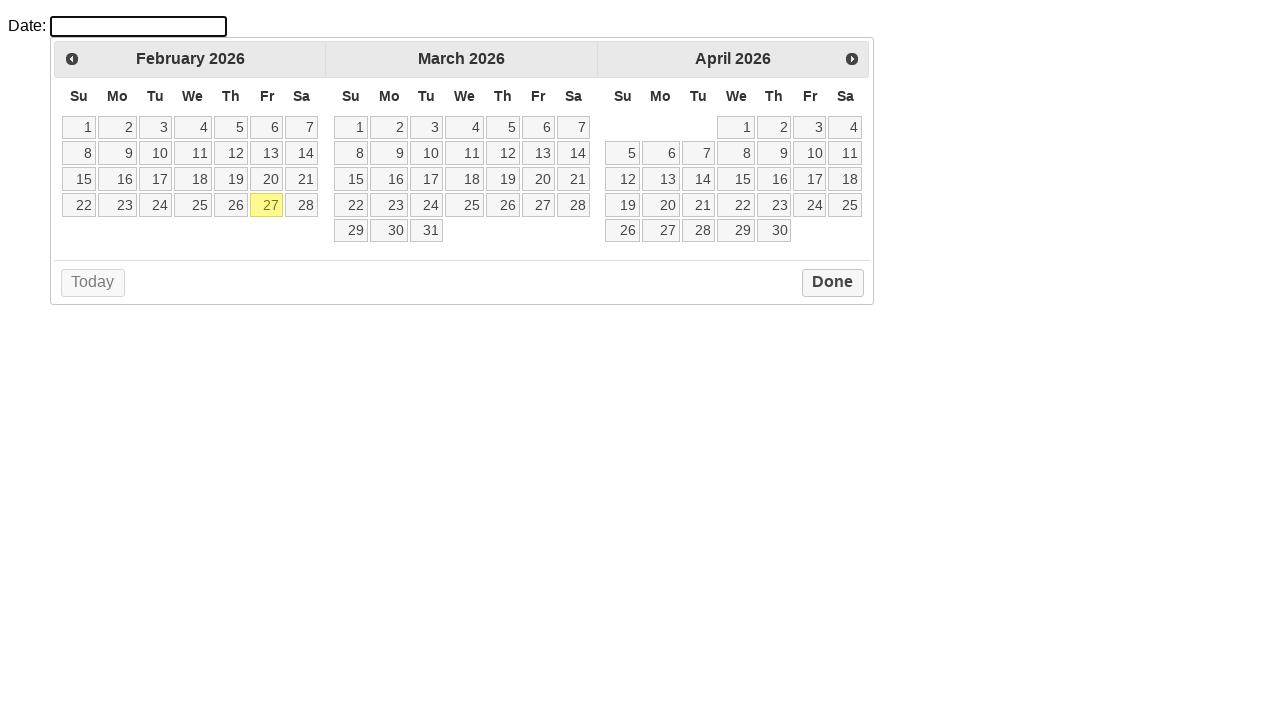

Selected the 28th day from the last calendar panel at (698, 230) on xpath=//div[contains(@class,'last')]//a[text()='28']
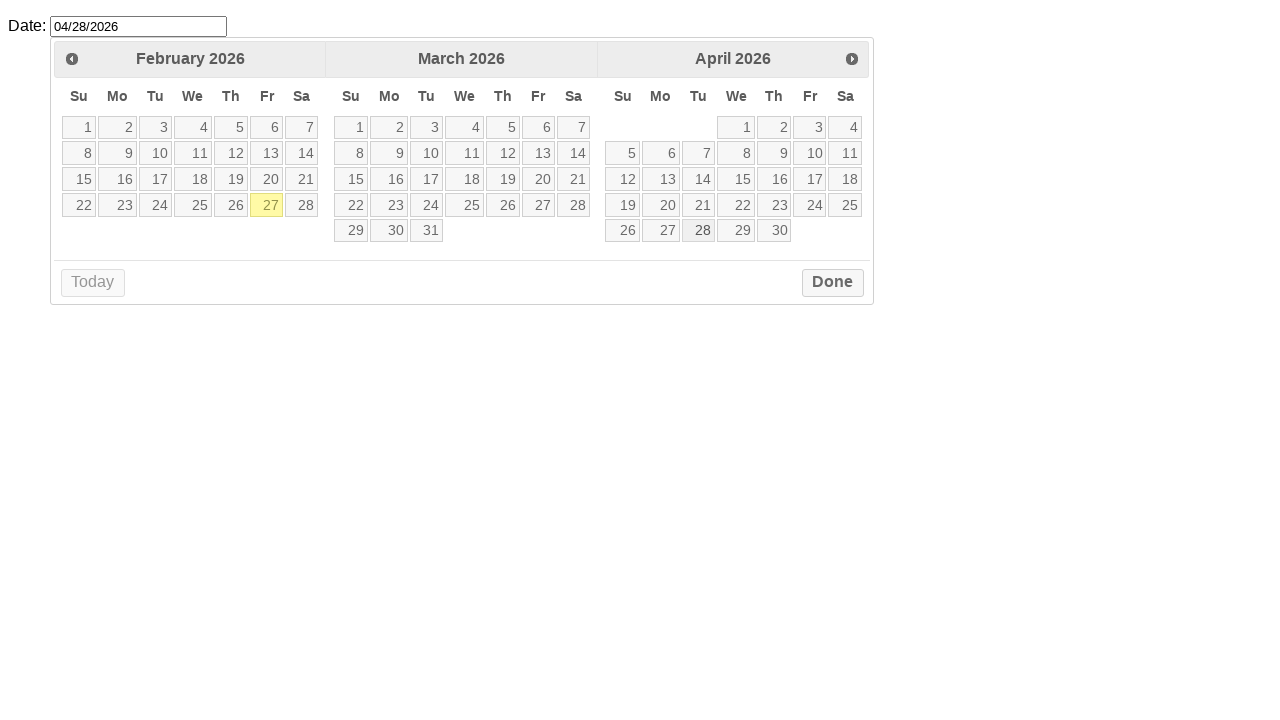

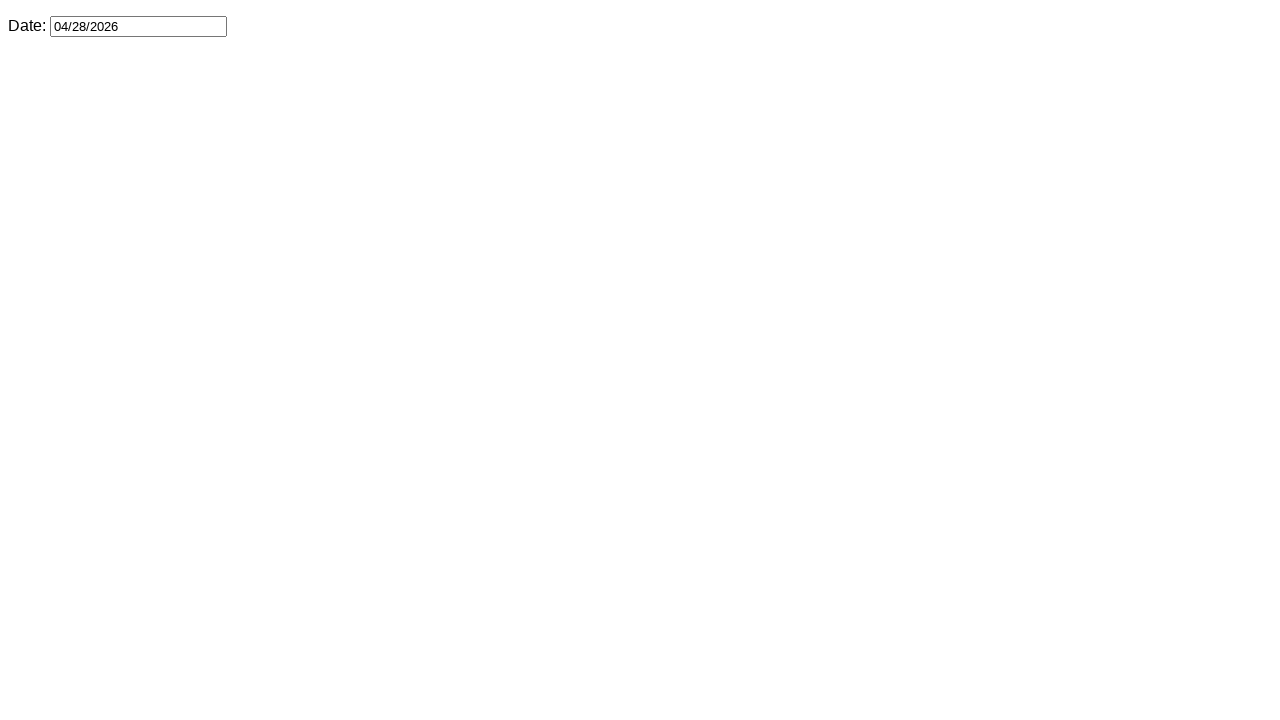